Tests links page by clicking a link that opens in a new tab and interacting with the new page

Starting URL: https://demoqa.com

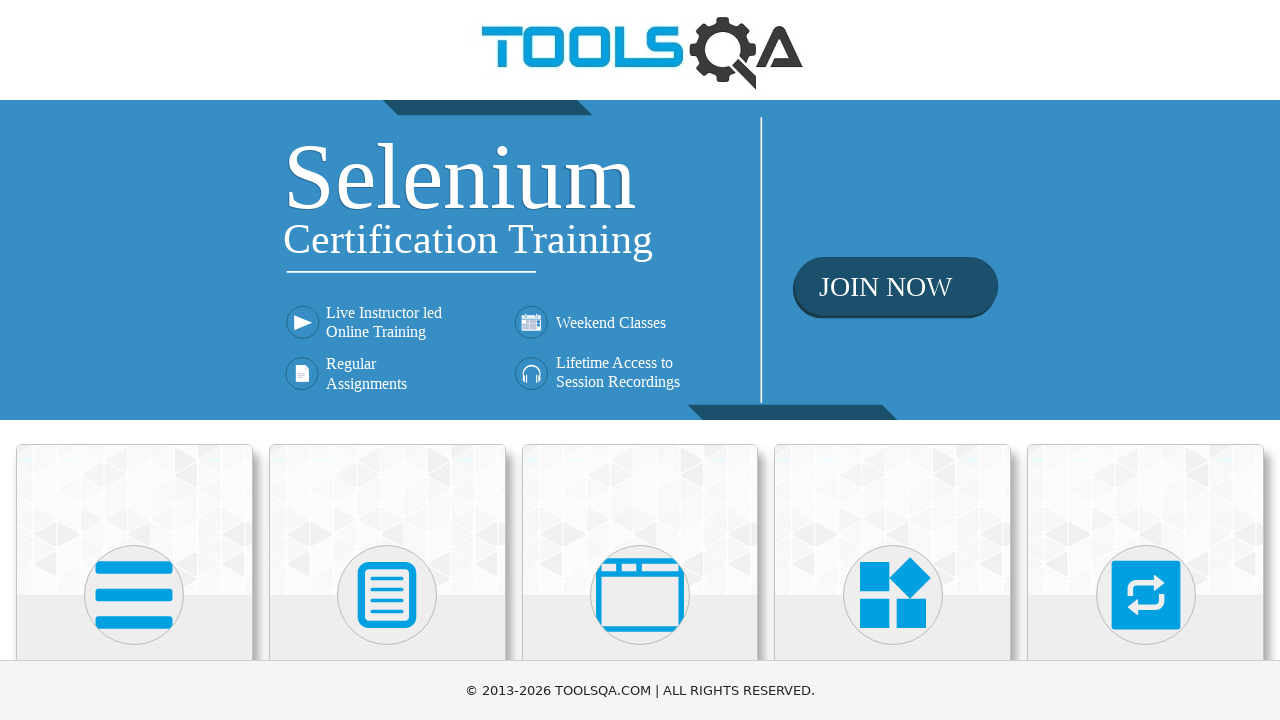

Clicked Elements card on homepage at (134, 360) on internal:text="Elements"i
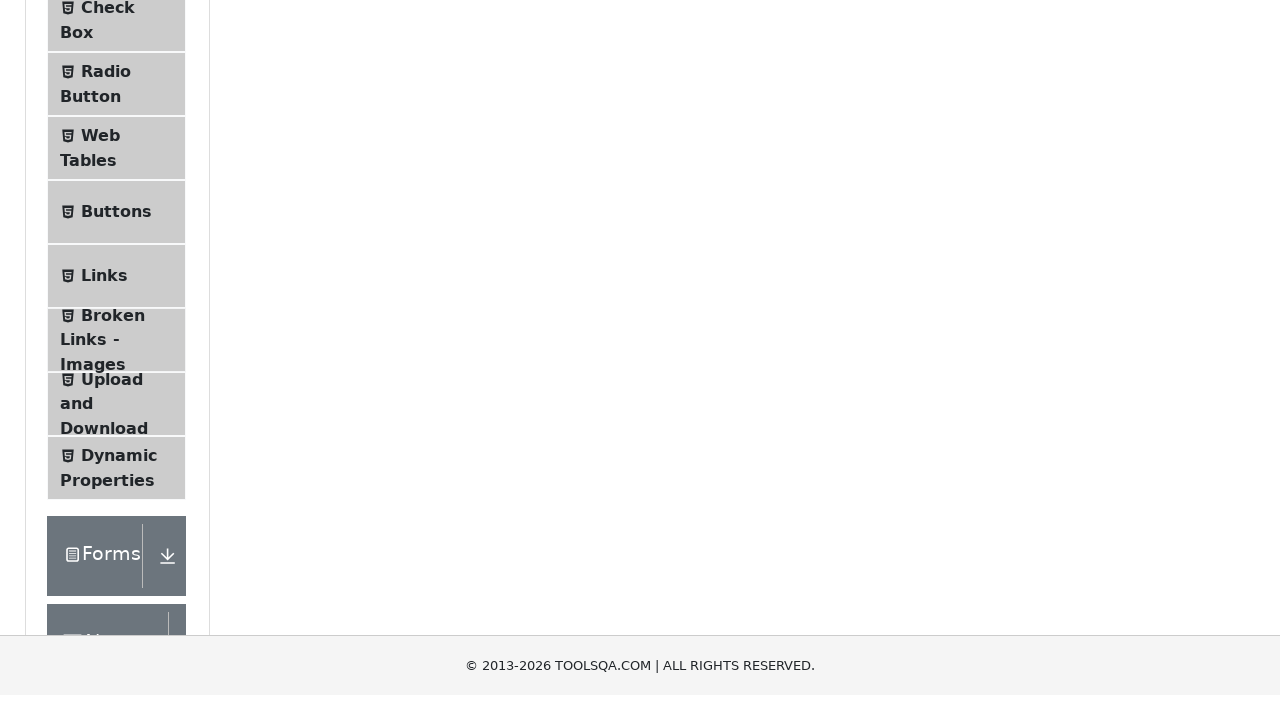

Clicked Links option in sidebar at (104, 581) on .text >> internal:has-text="Links"i >> nth=0
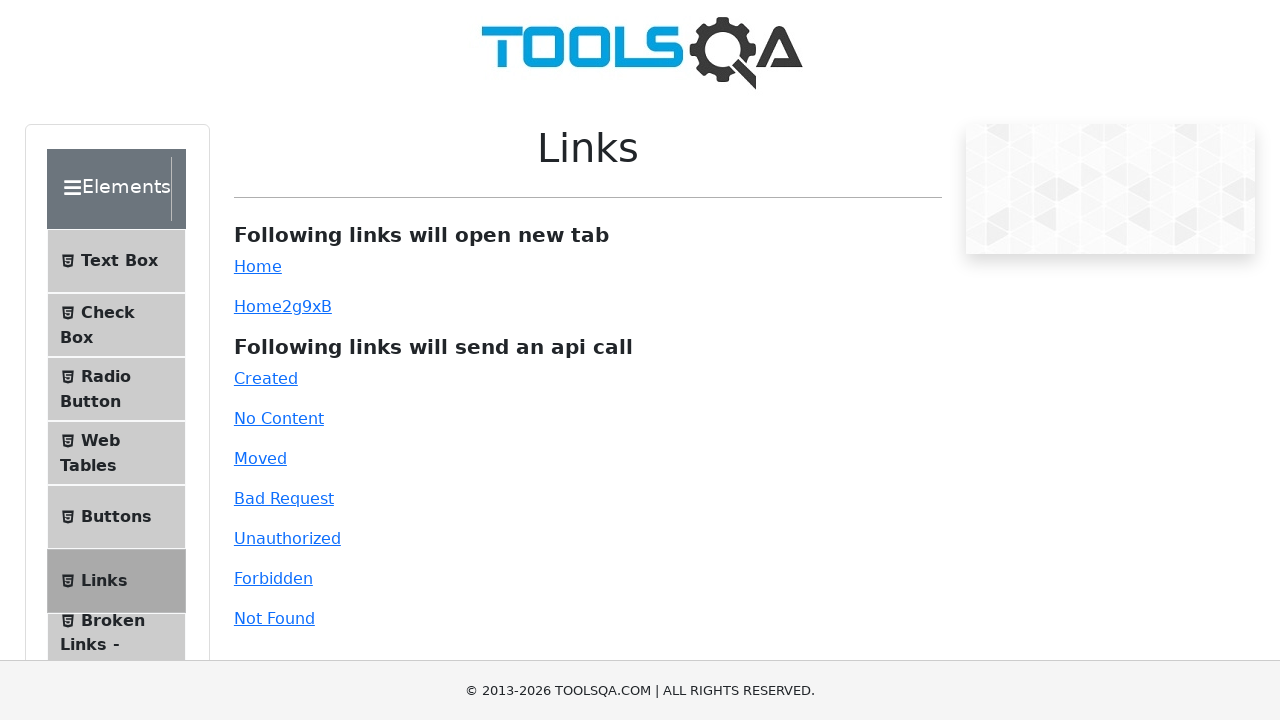

Clicked home link which opened in new tab at (258, 266) on #simpleLink
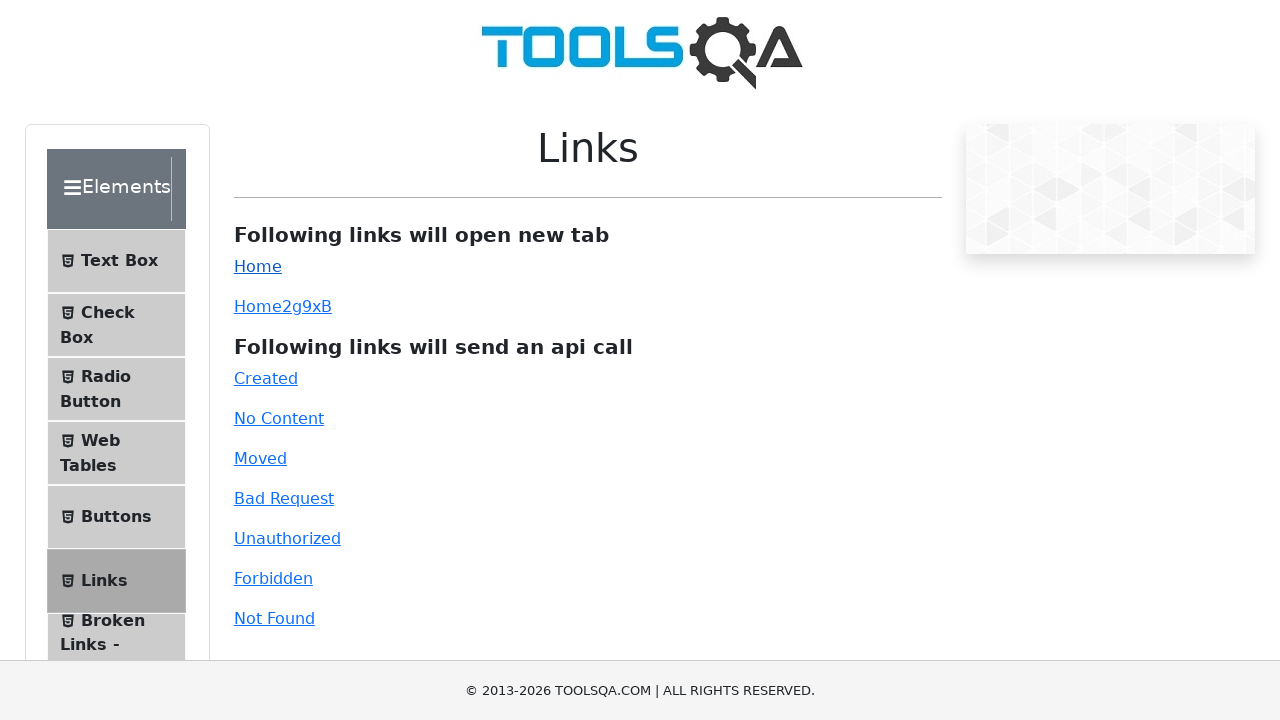

New page loaded successfully
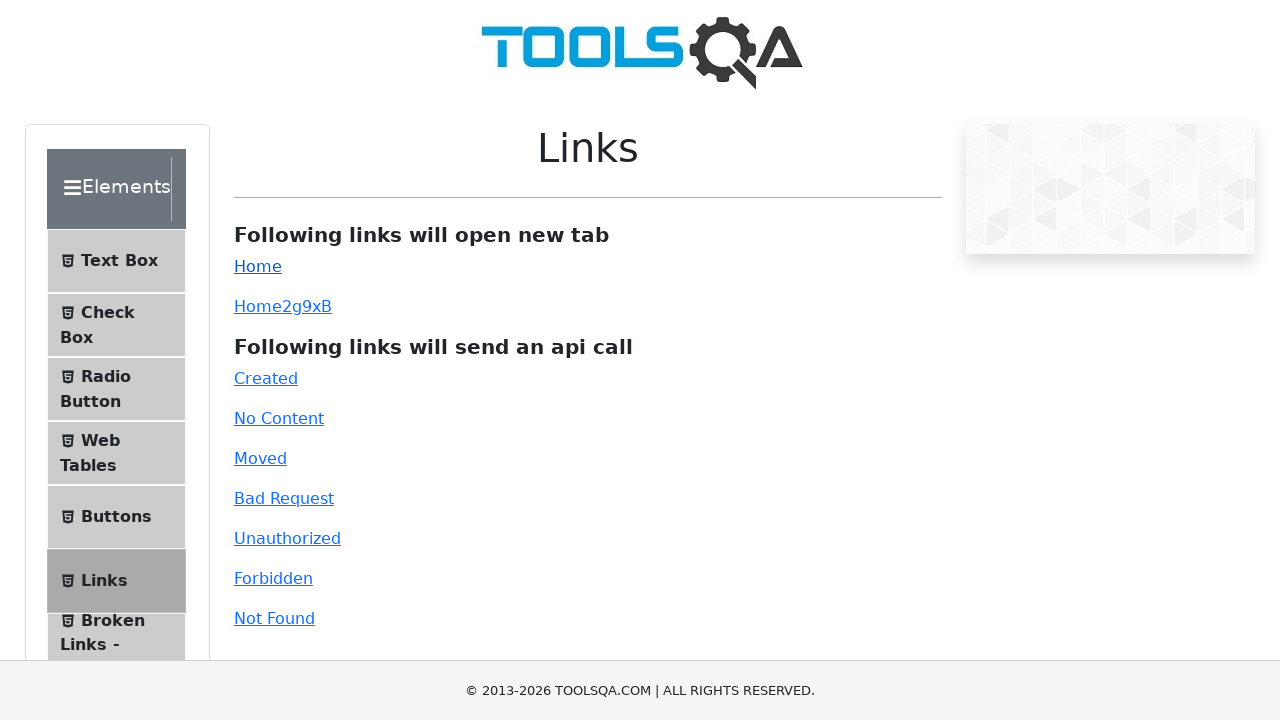

Clicked Elements card on new page at (134, 360) on internal:text="Elements"i
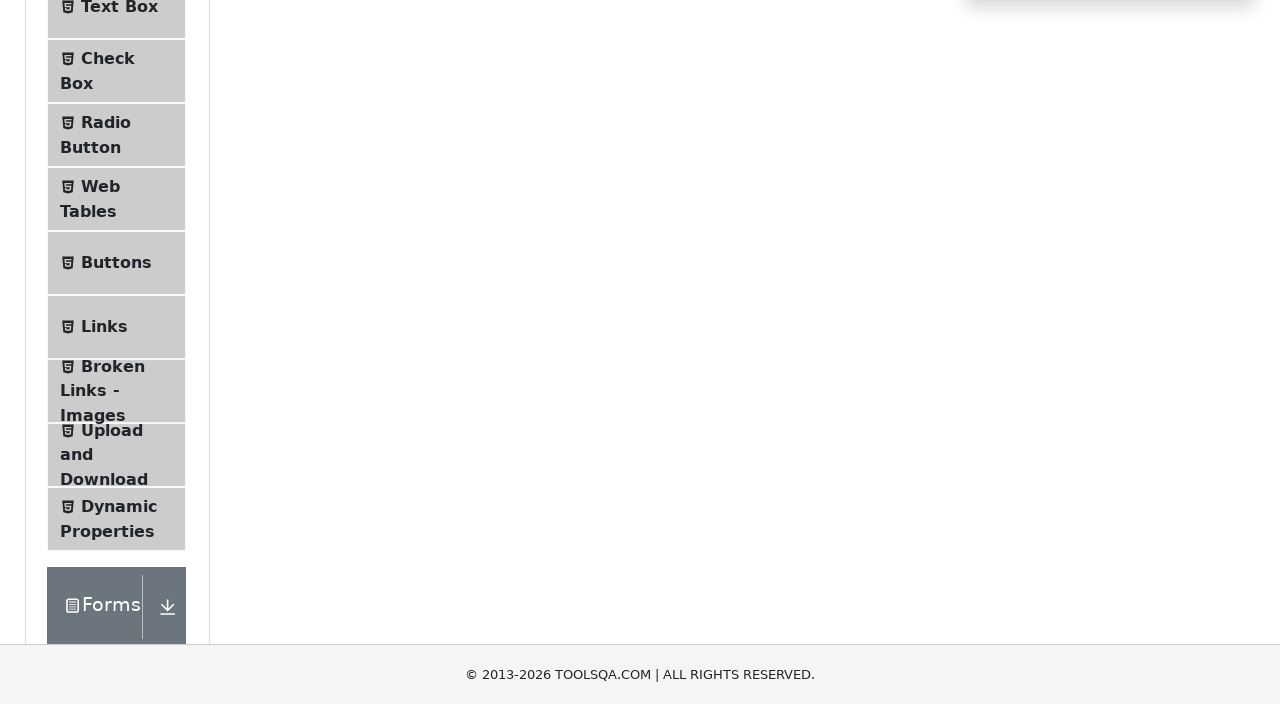

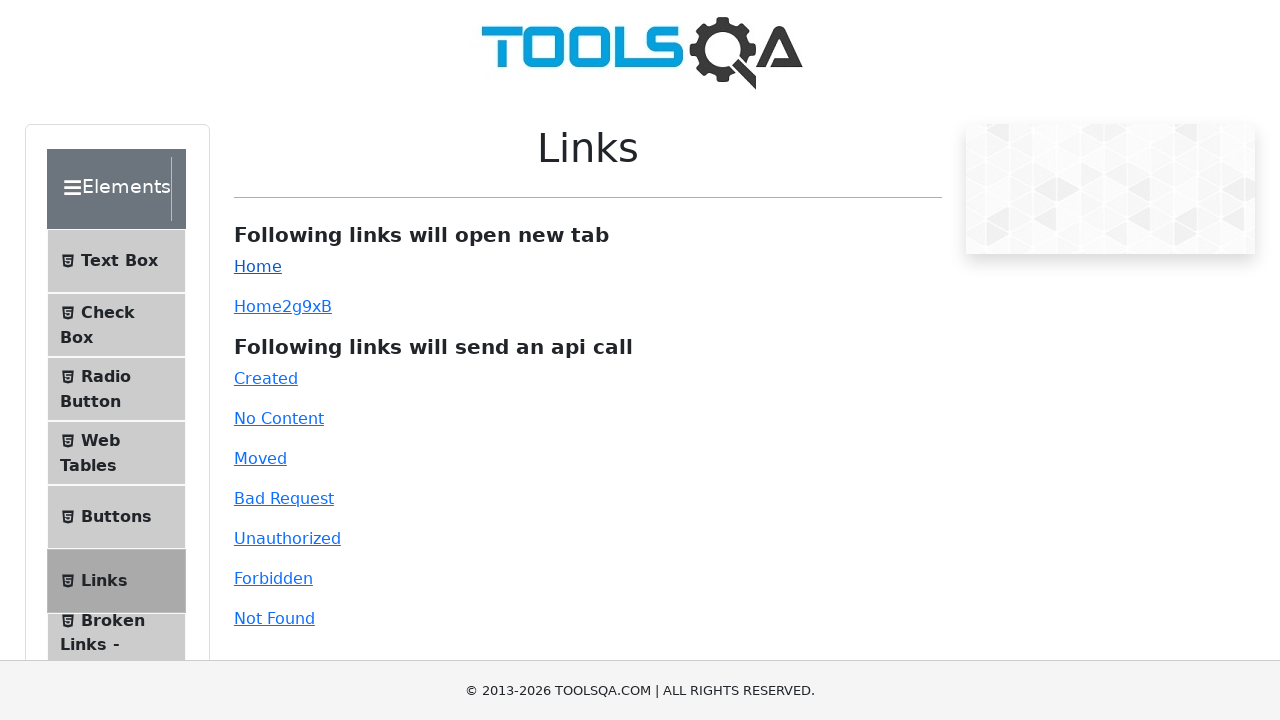